Tests alert window handling by triggering an alert dialog and accepting it

Starting URL: https://demo.automationtesting.in/Alerts.html

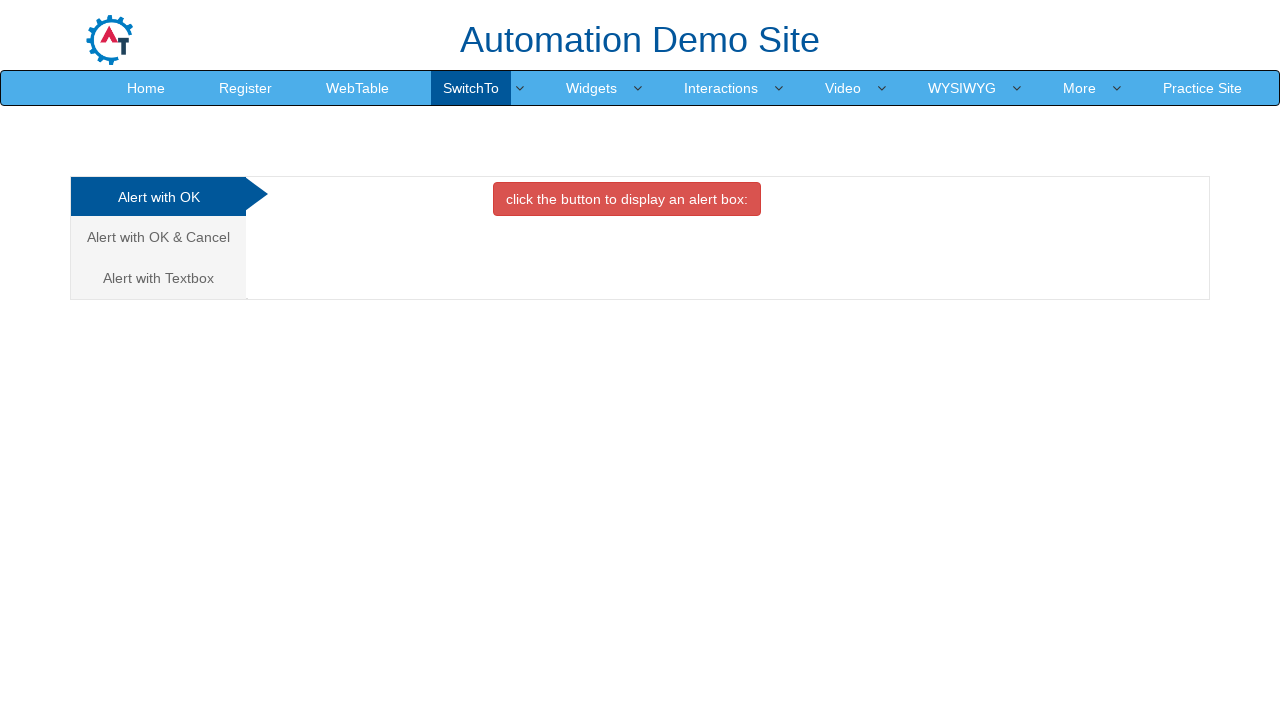

Clicked button to trigger alert dialog at (627, 199) on xpath=//*[@id="OKTab"]/button
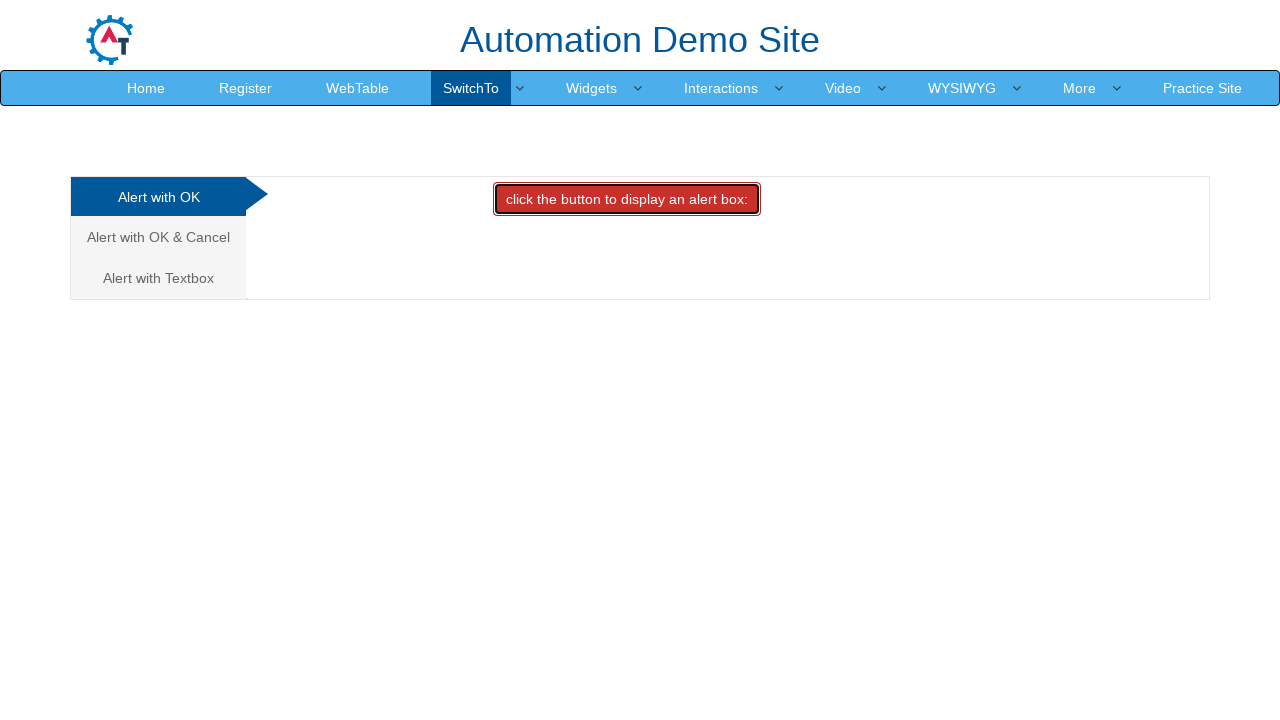

Set up dialog handler to accept alert
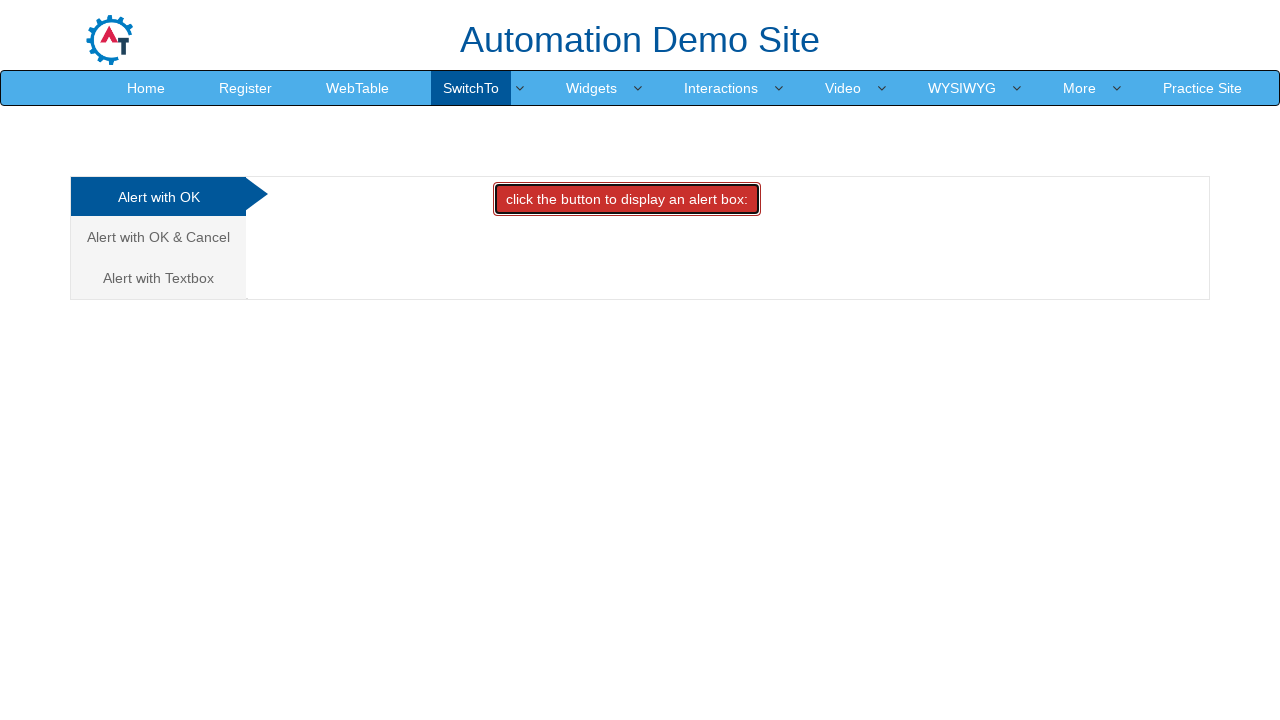

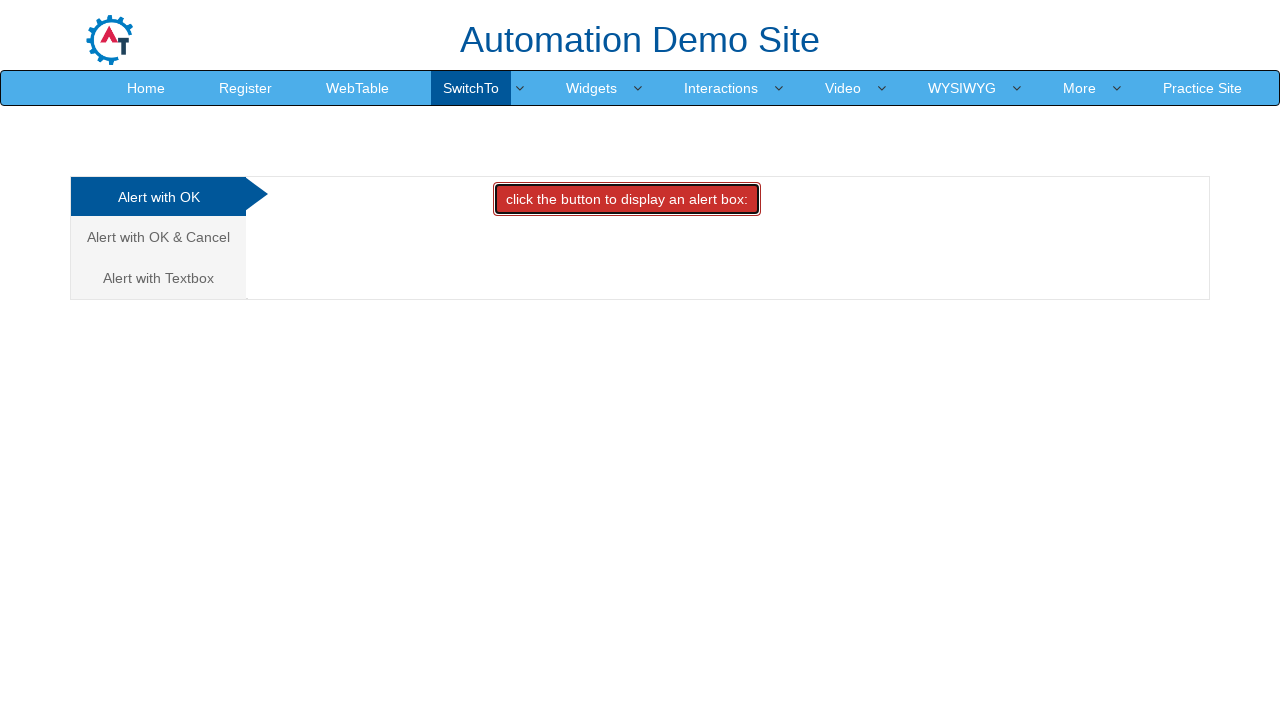